Tests clicking a button with a dynamic ID three times on the UI Testing Playground website, which is designed to test handling of elements with changing IDs.

Starting URL: http://uitestingplayground.com/dynamicid

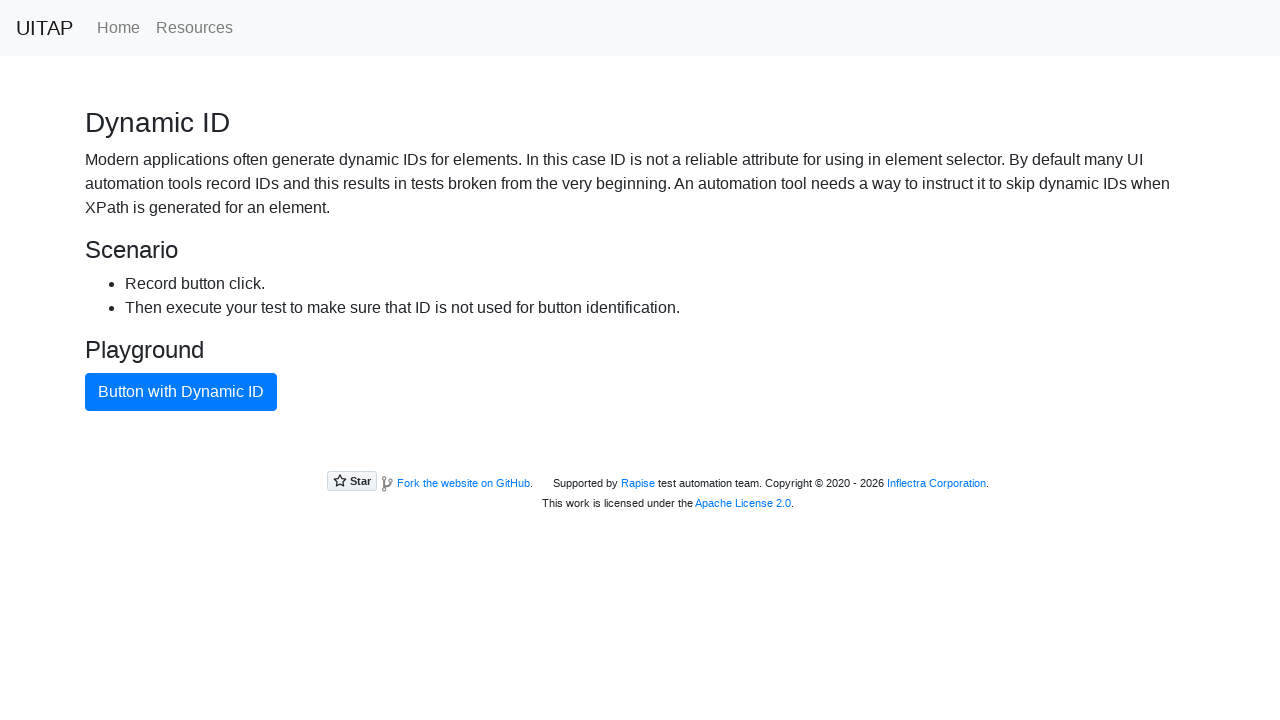

Clicked primary button (first click) with dynamic ID at (181, 392) on button.btn.btn-primary
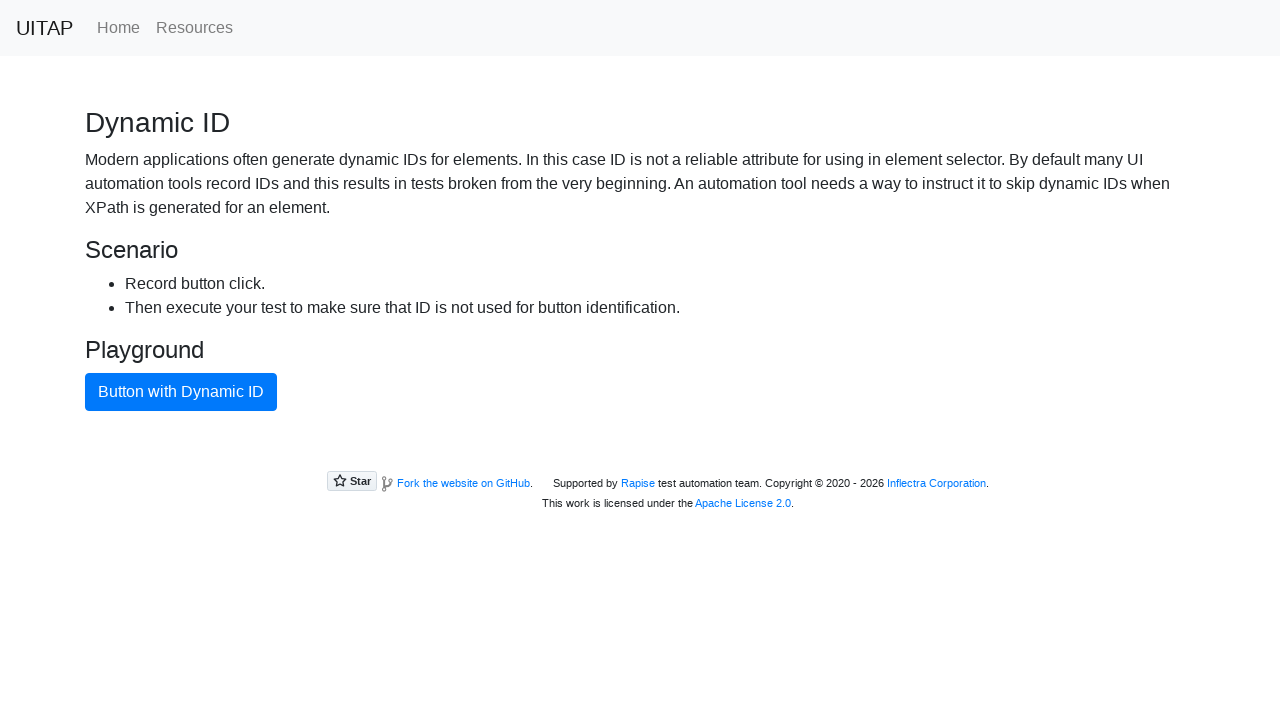

Clicked primary button (second click) with dynamic ID at (181, 392) on button.btn.btn-primary
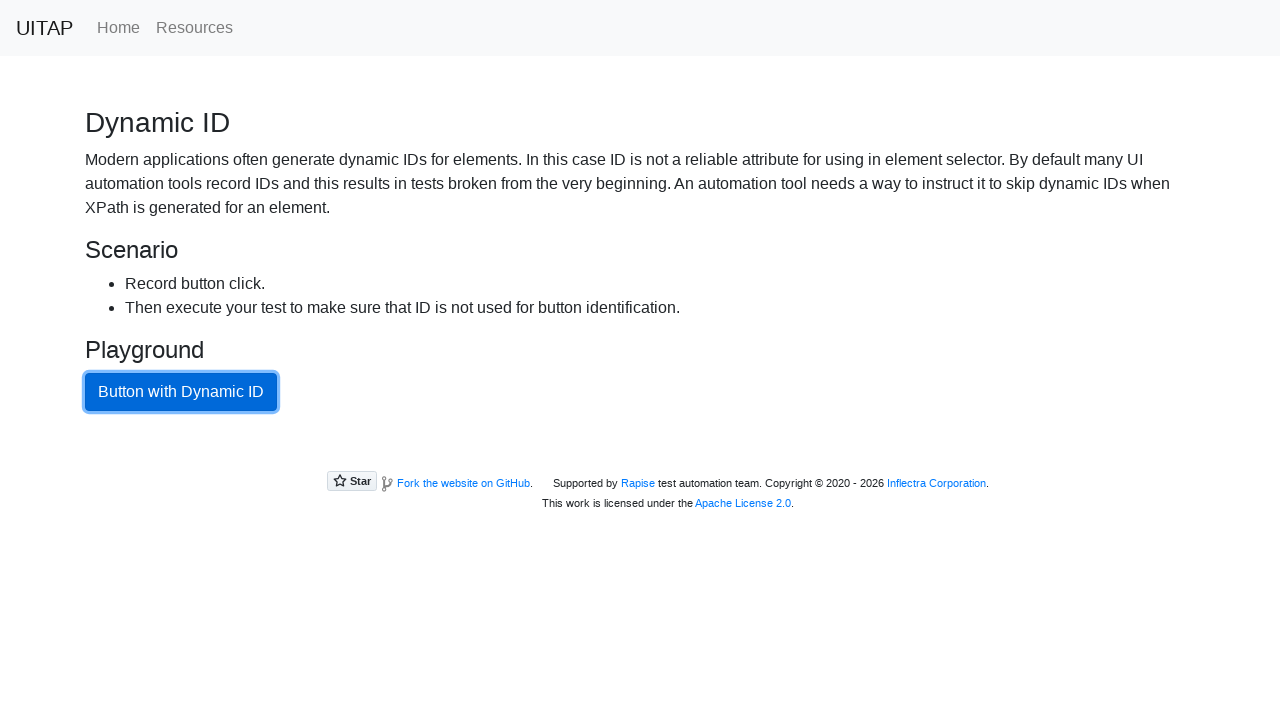

Clicked primary button (third click) with dynamic ID at (181, 392) on button.btn.btn-primary
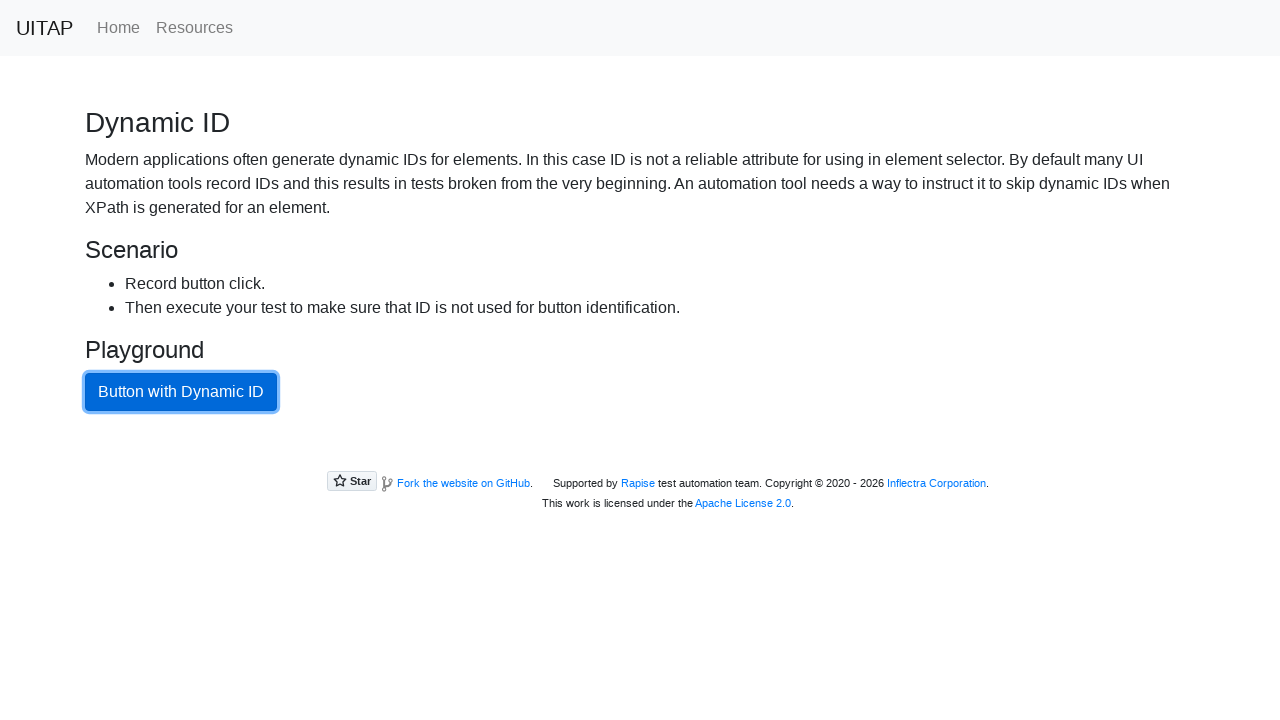

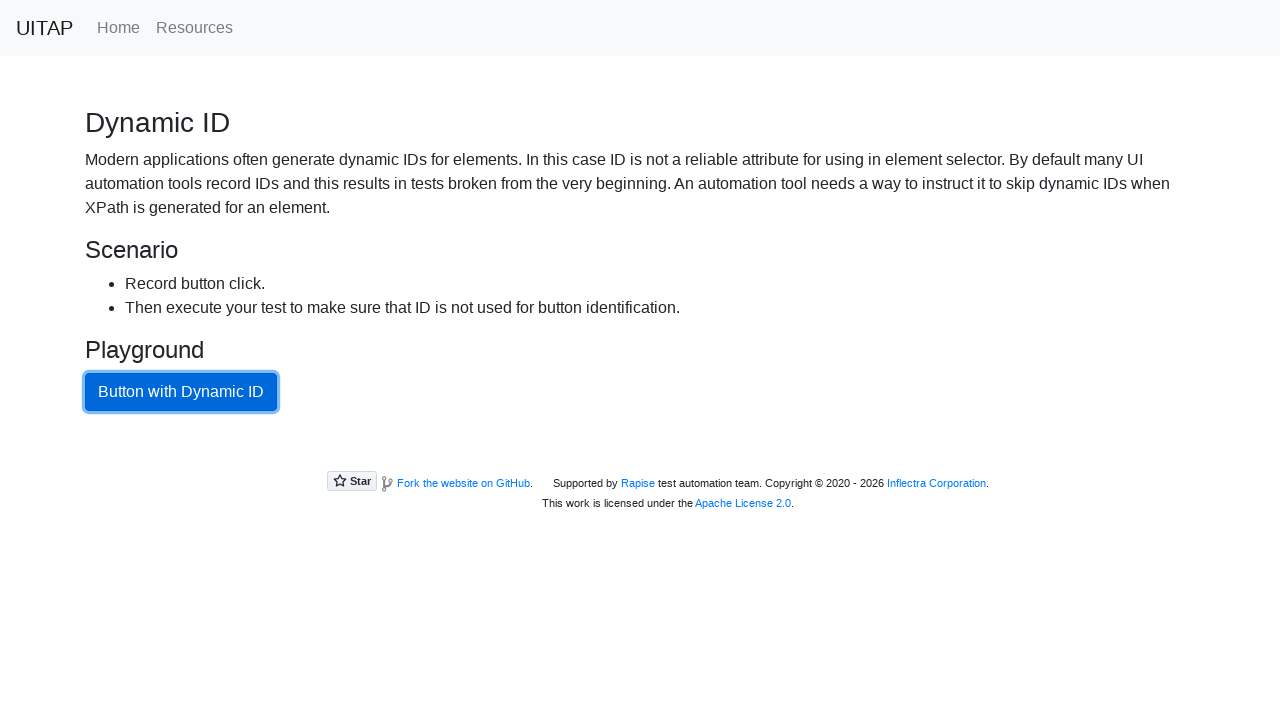